Tests basic form field interactions on a number input field by entering a value, clearing it, verifying it's empty, entering a different value, and verifying the new value is correct.

Starting URL: https://the-internet.herokuapp.com/inputs

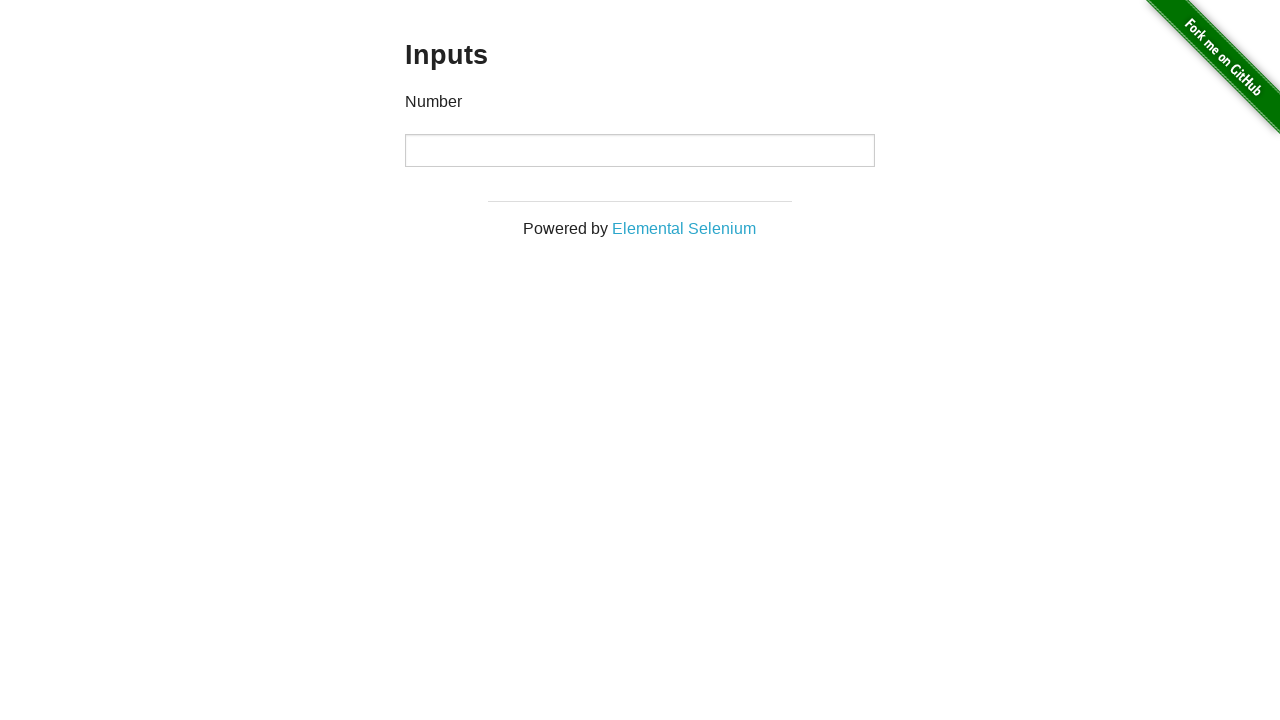

Filled number input field with value '123' on input[type='number']
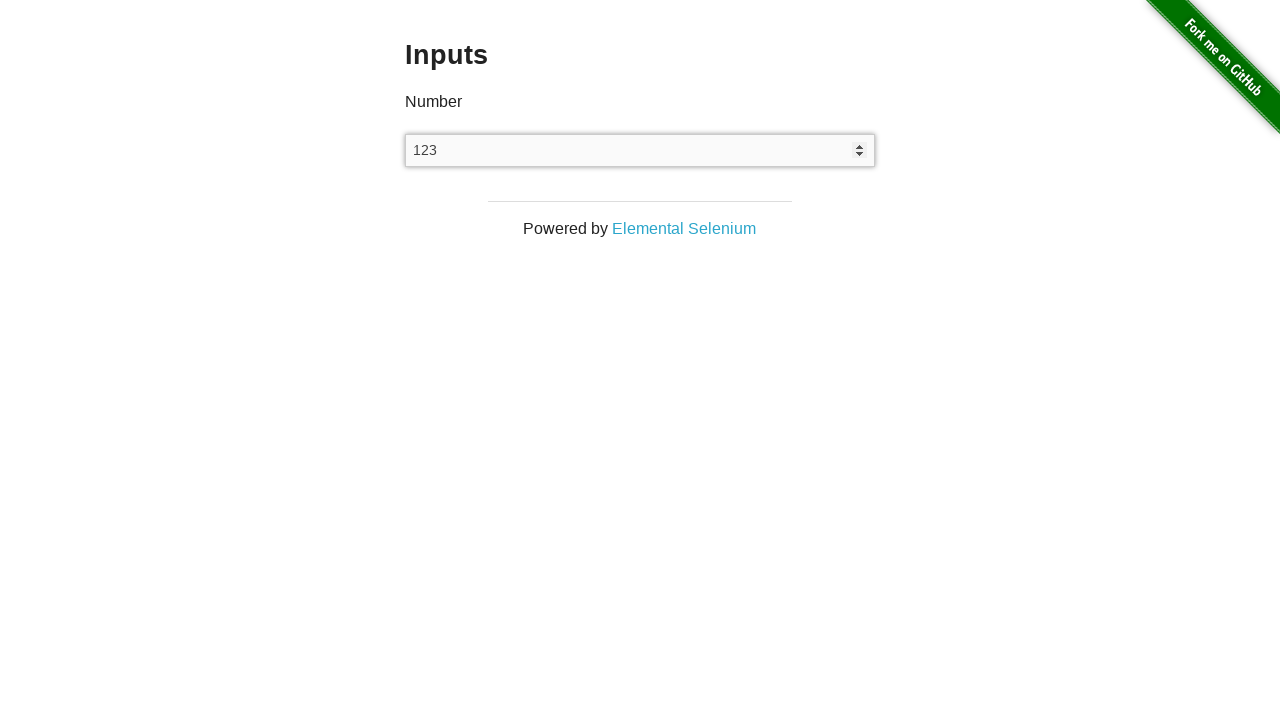

Verified that number input field contains '123'
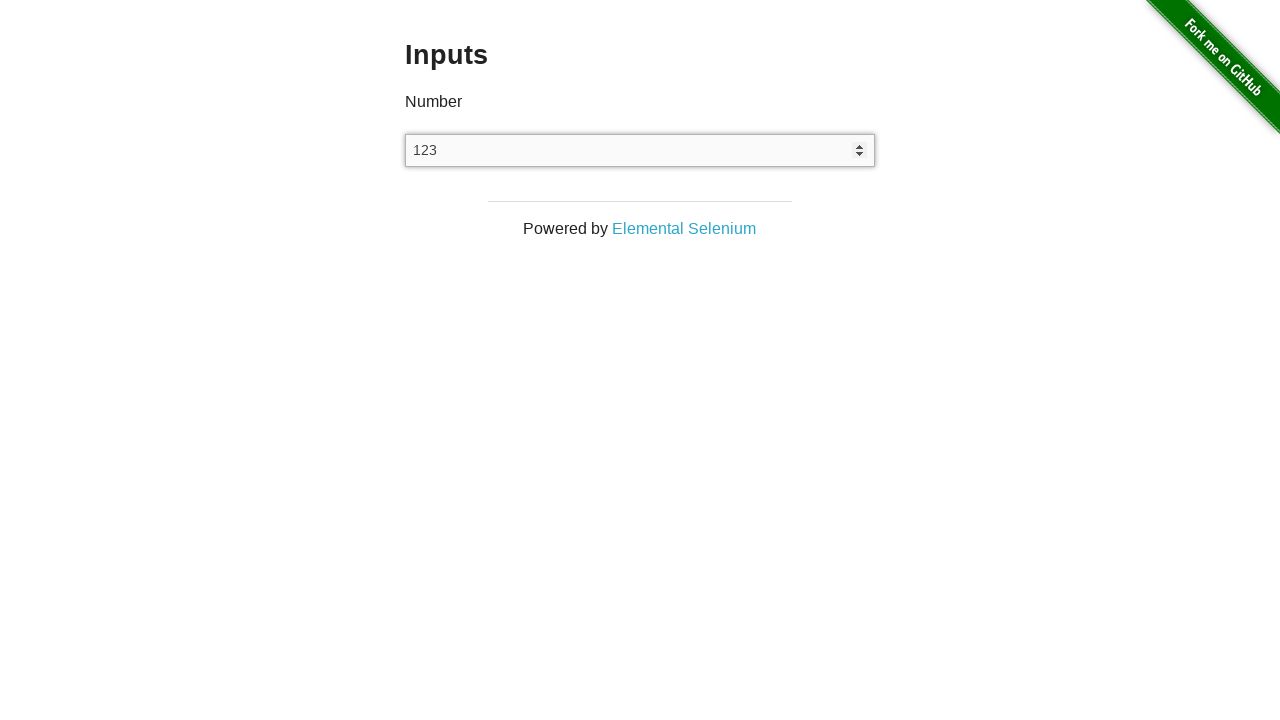

Cleared the number input field on input[type='number']
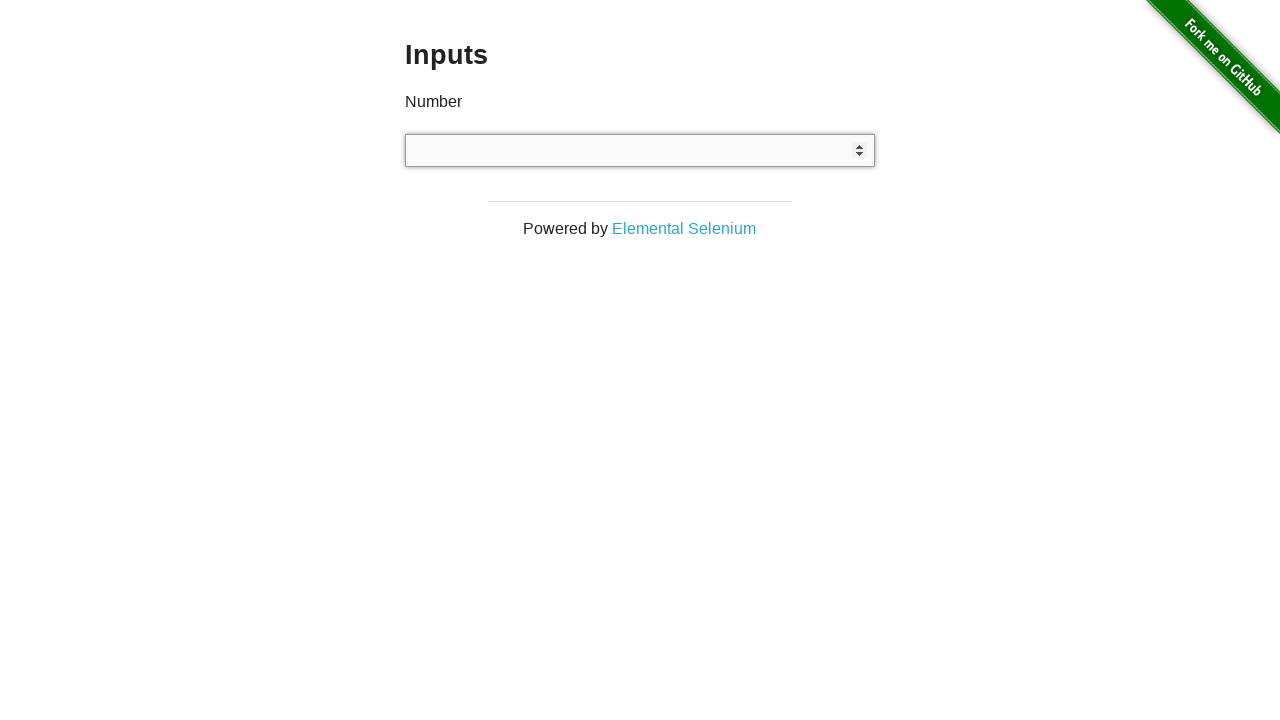

Verified that number input field is empty
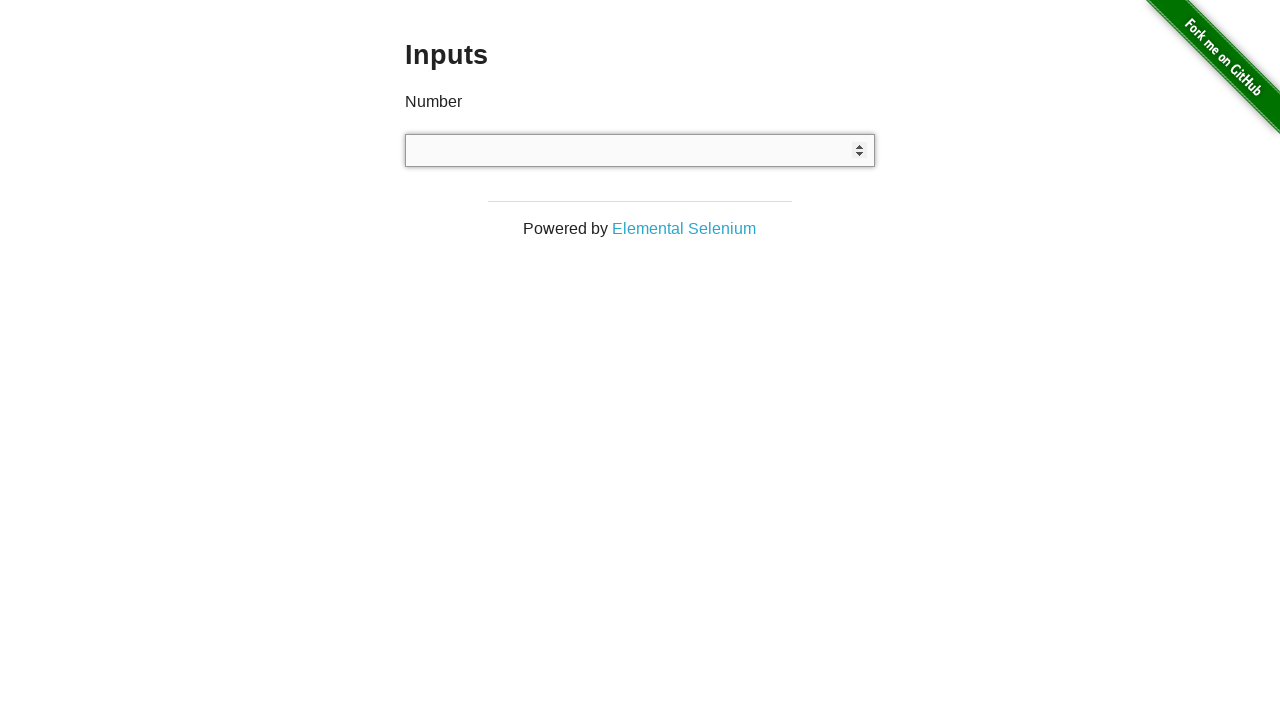

Filled number input field with value '456' on input[type='number']
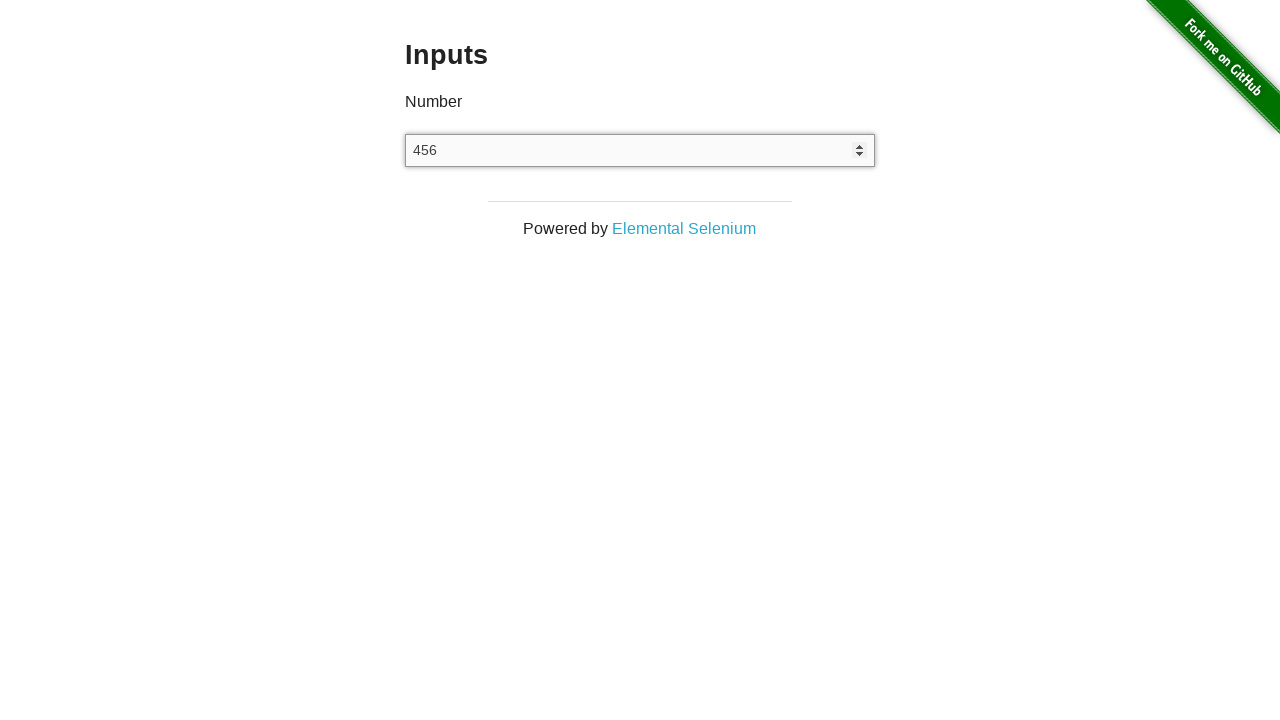

Verified that number input field contains '456'
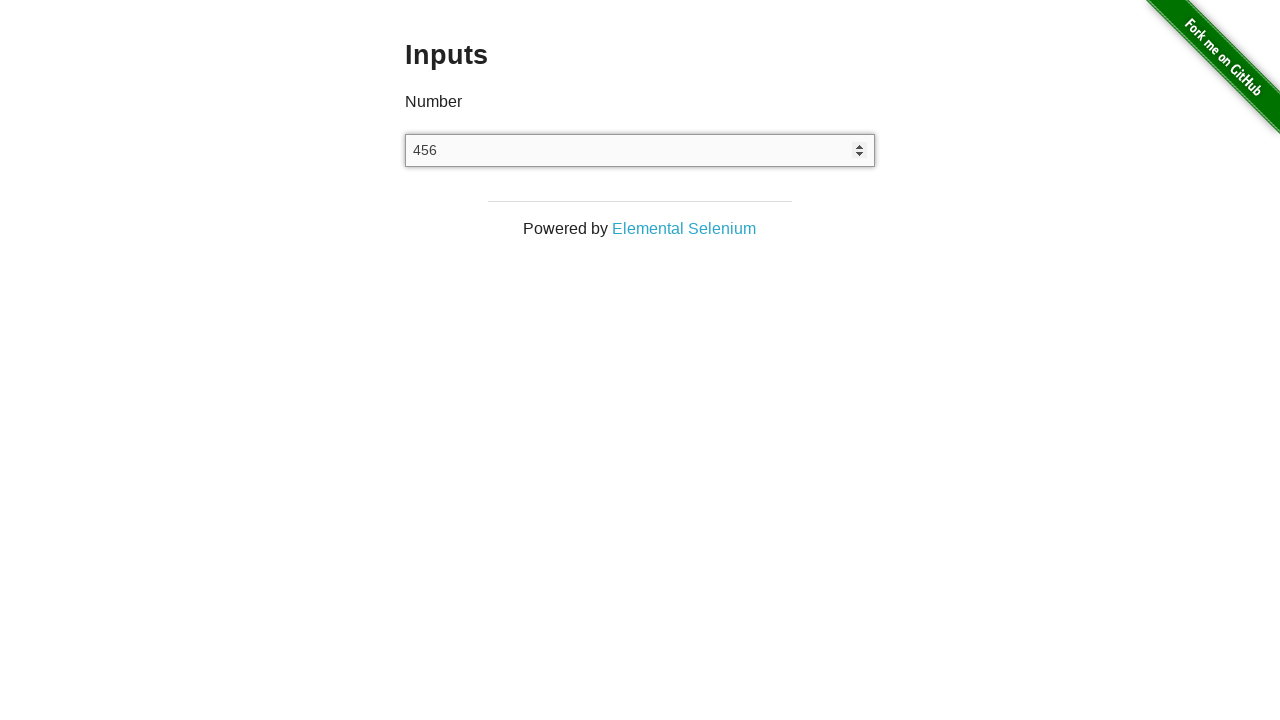

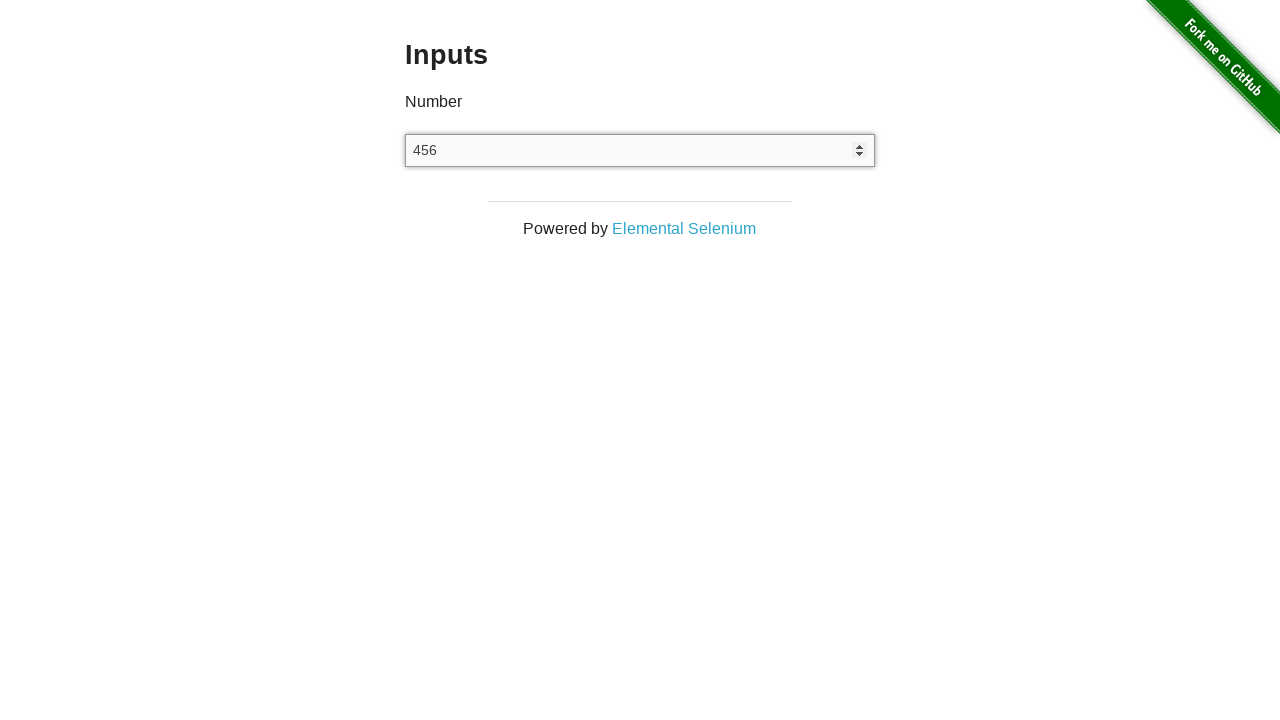